Tests the category section on Automation Exercise website by locating category elements, verifying there are 3 categories, and retrieving their names

Starting URL: https://www.automationexercise.com/

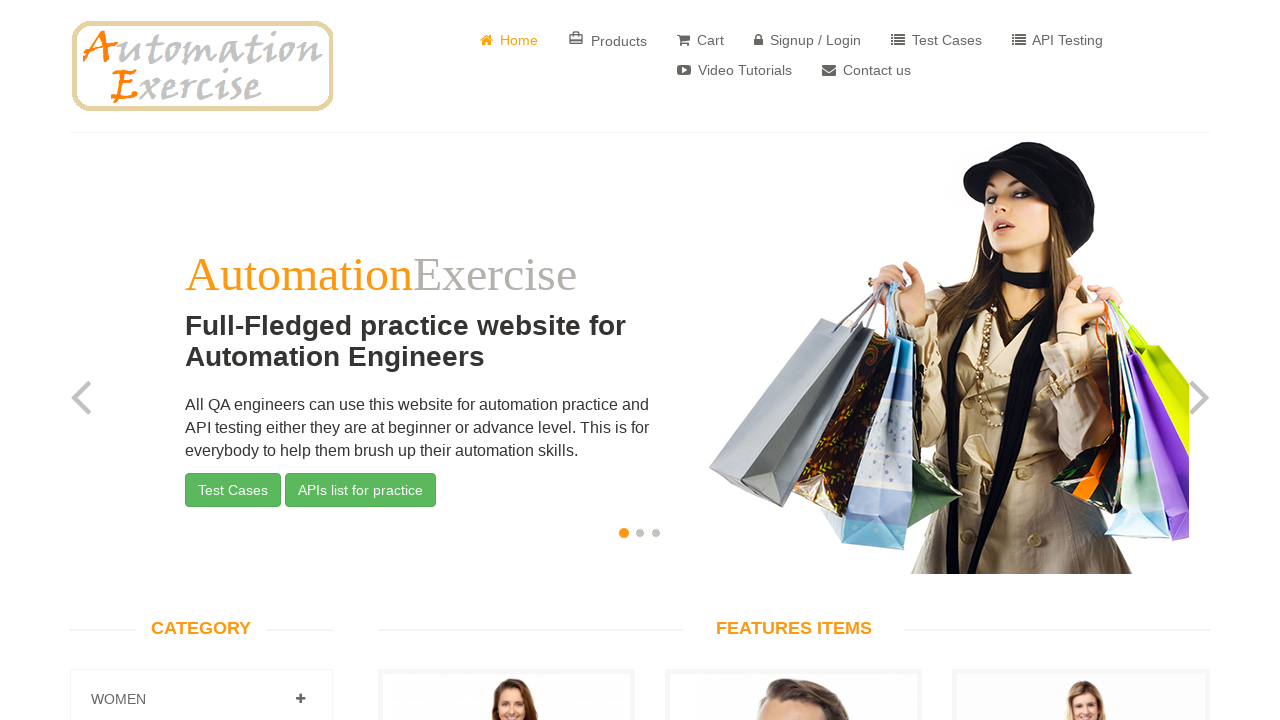

Waited for category elements (.panel-title) to load
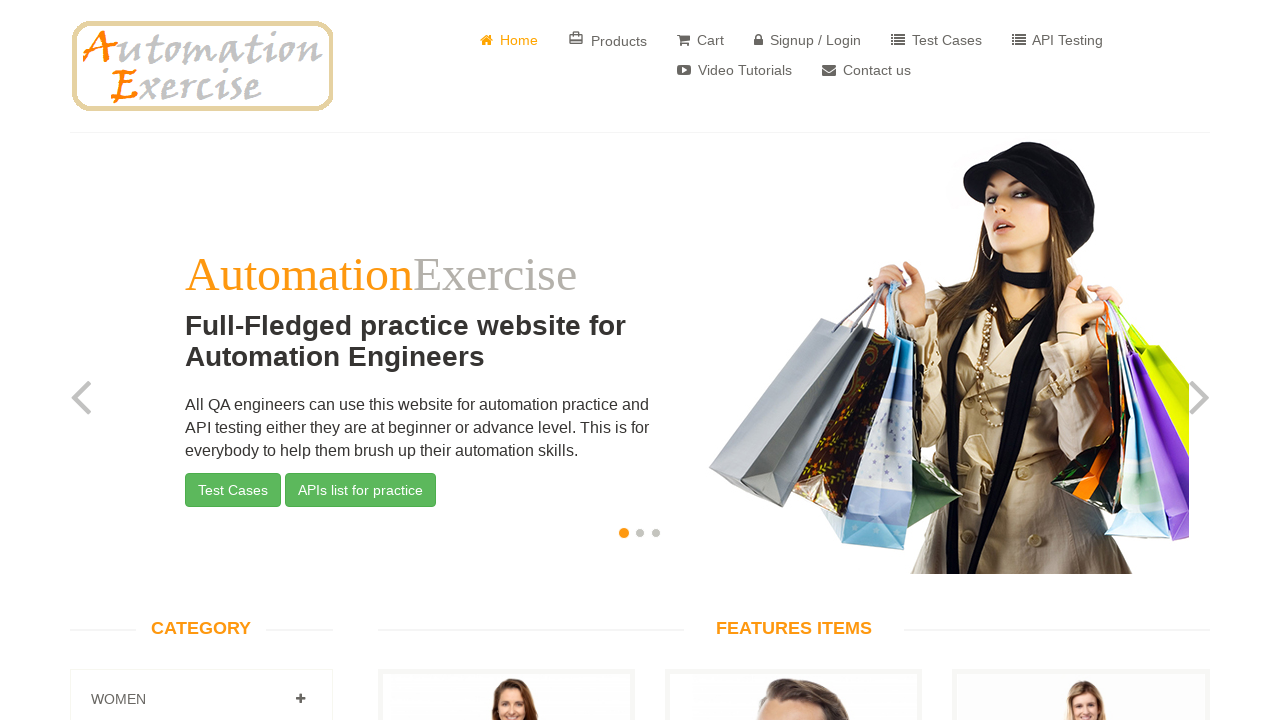

Retrieved all category elements from the page
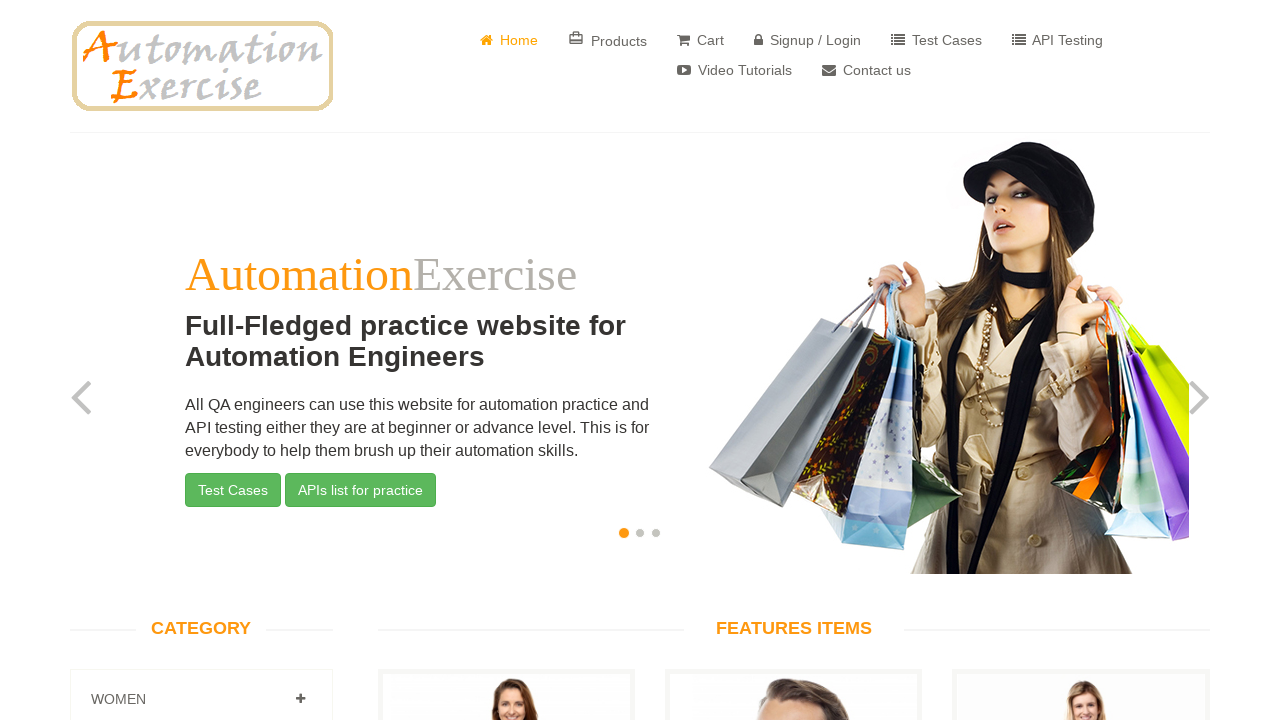

Verified category count: expected 3, actual 3
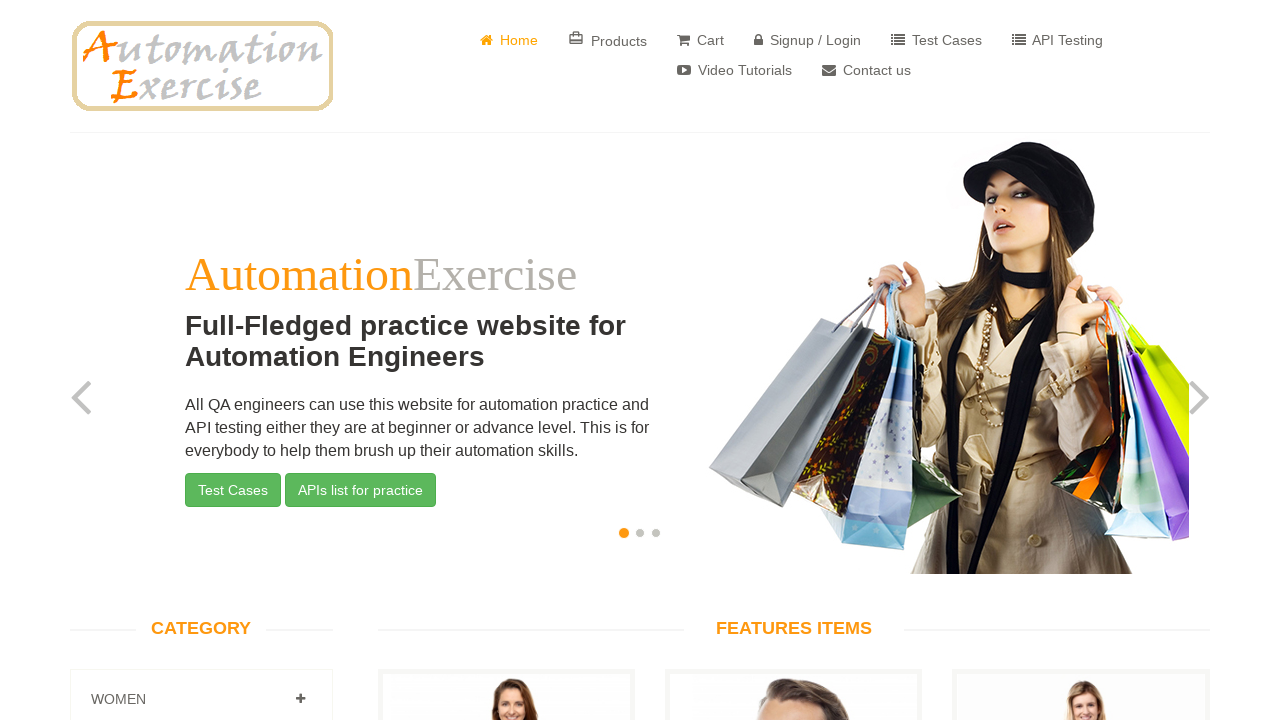

Retrieved category name: 
										
											
											Women
										
									
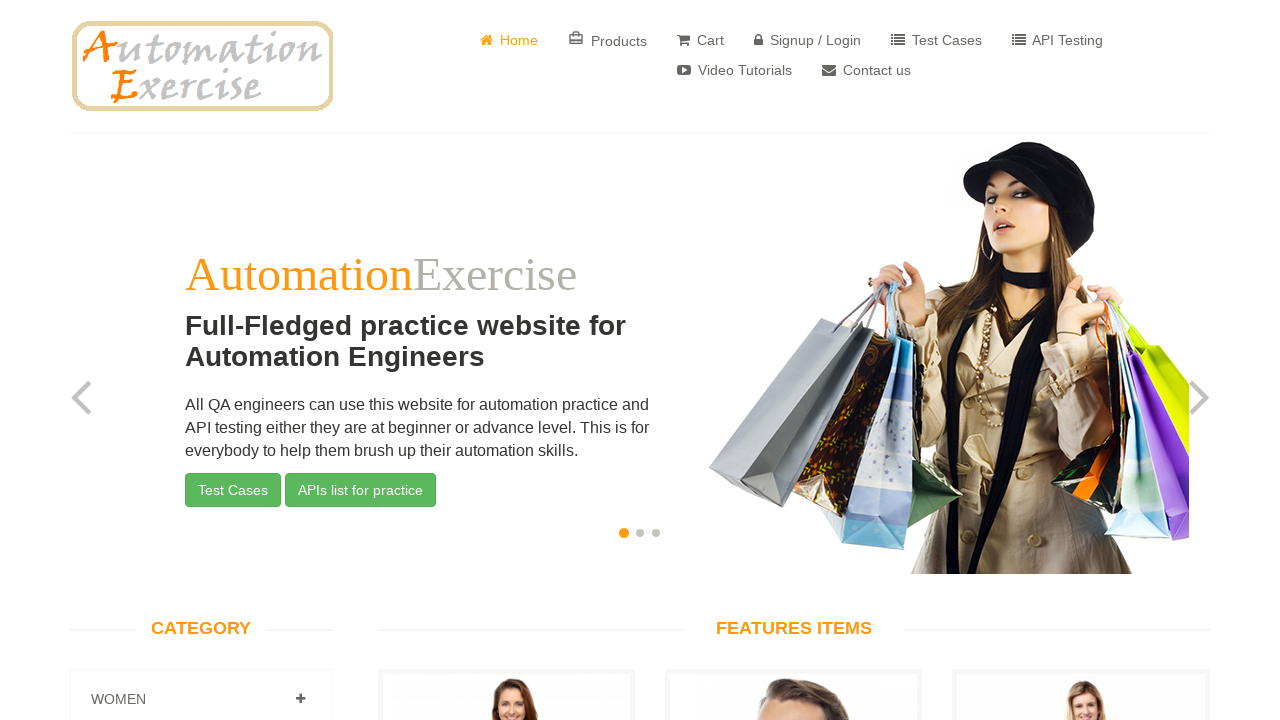

Retrieved category name: 
										
											
											Men
										
									
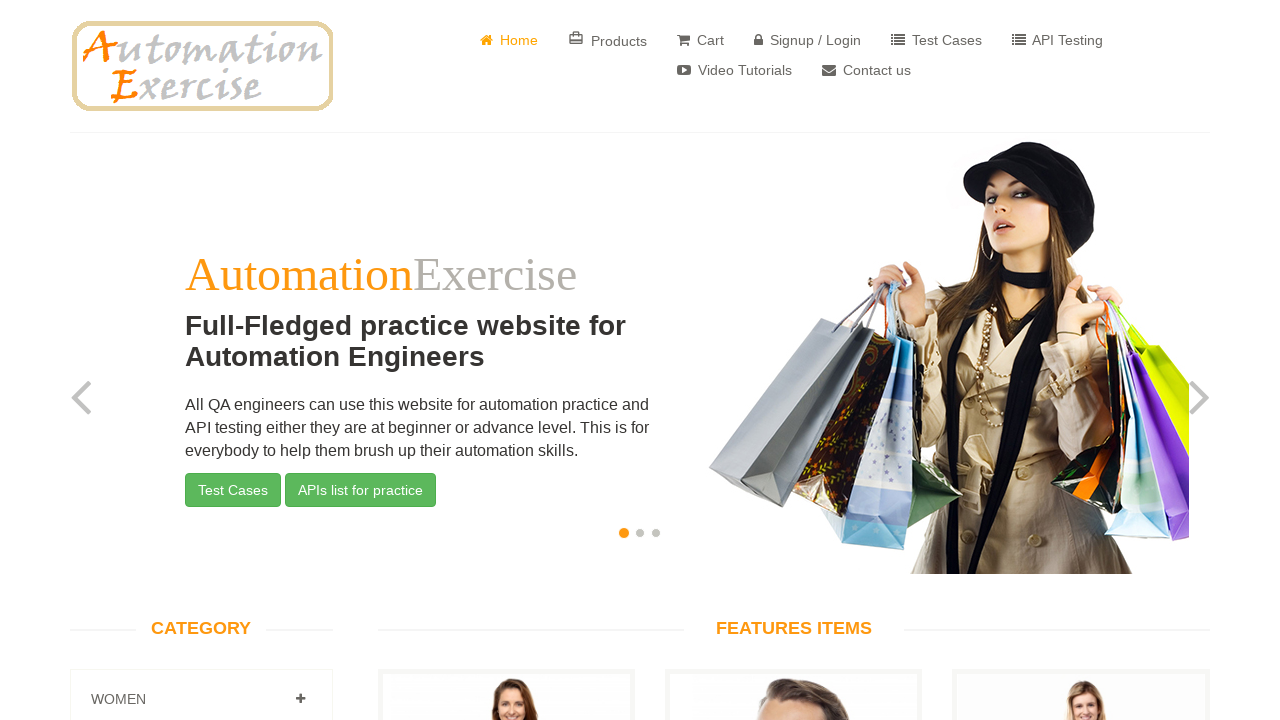

Retrieved category name: 
										
											
											Kids
										
									
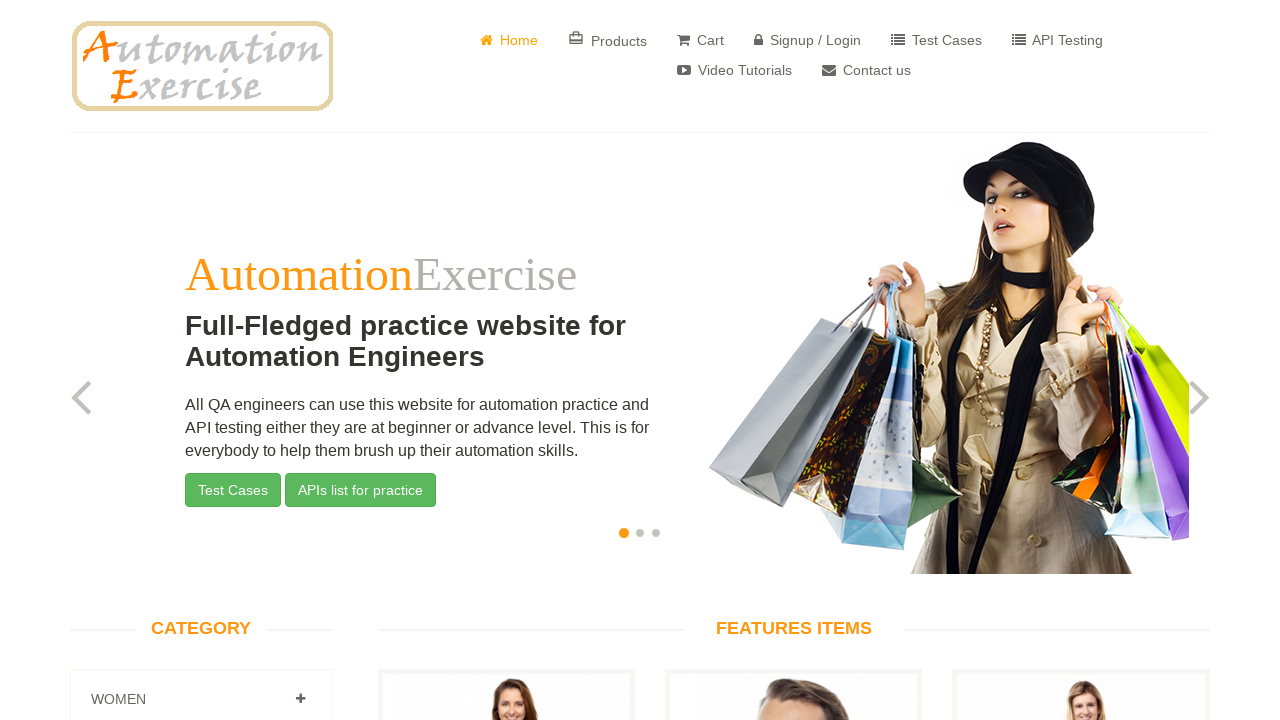

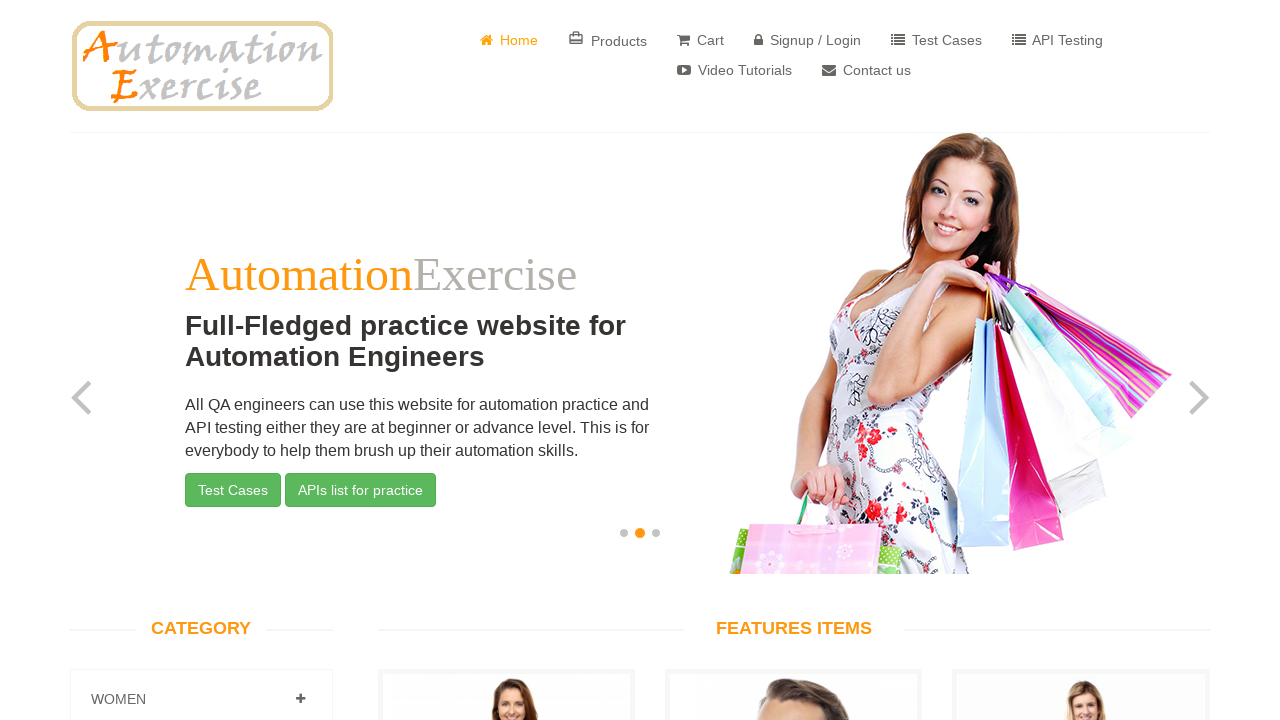